Navigates to the Steam Community Market, clicks "Ver todos" (See all) to expand results, searches for items containing "m4" in the listing, and if not found, paginates through results until an item is found or no more pages exist.

Starting URL: https://steamcommunity.com/market/?l=brazilian

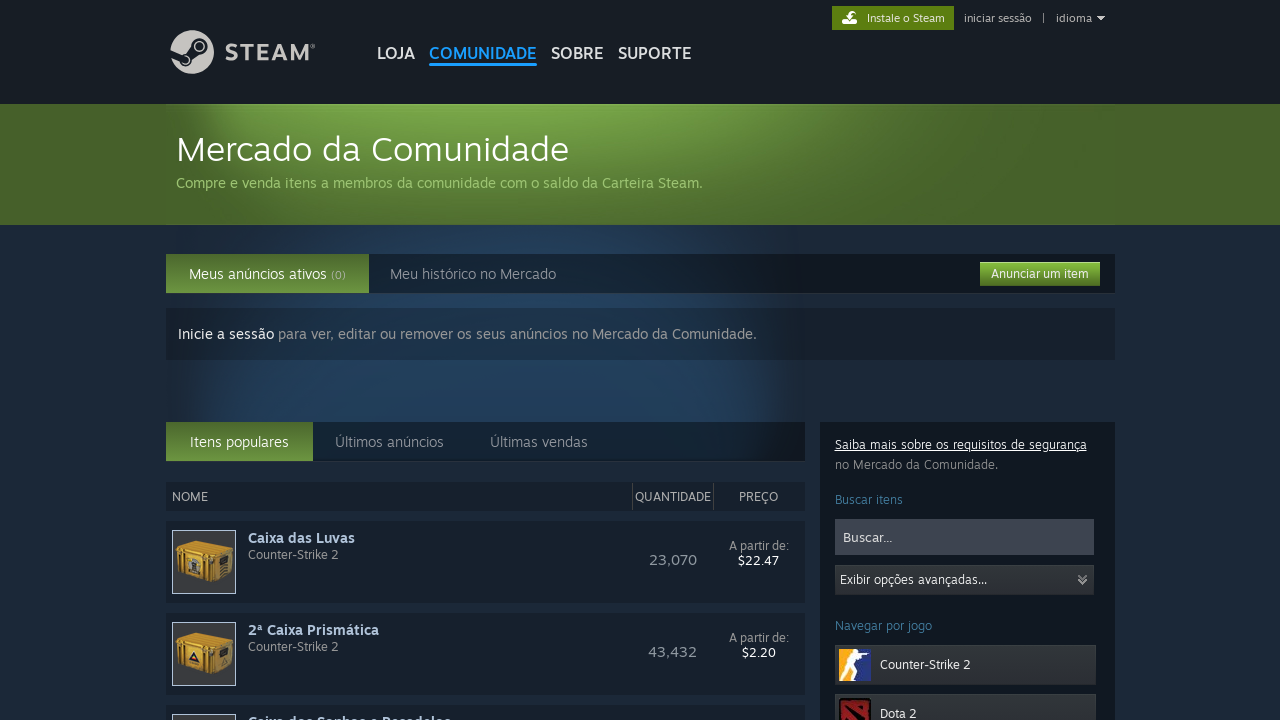

Waited for page to load (networkidle state)
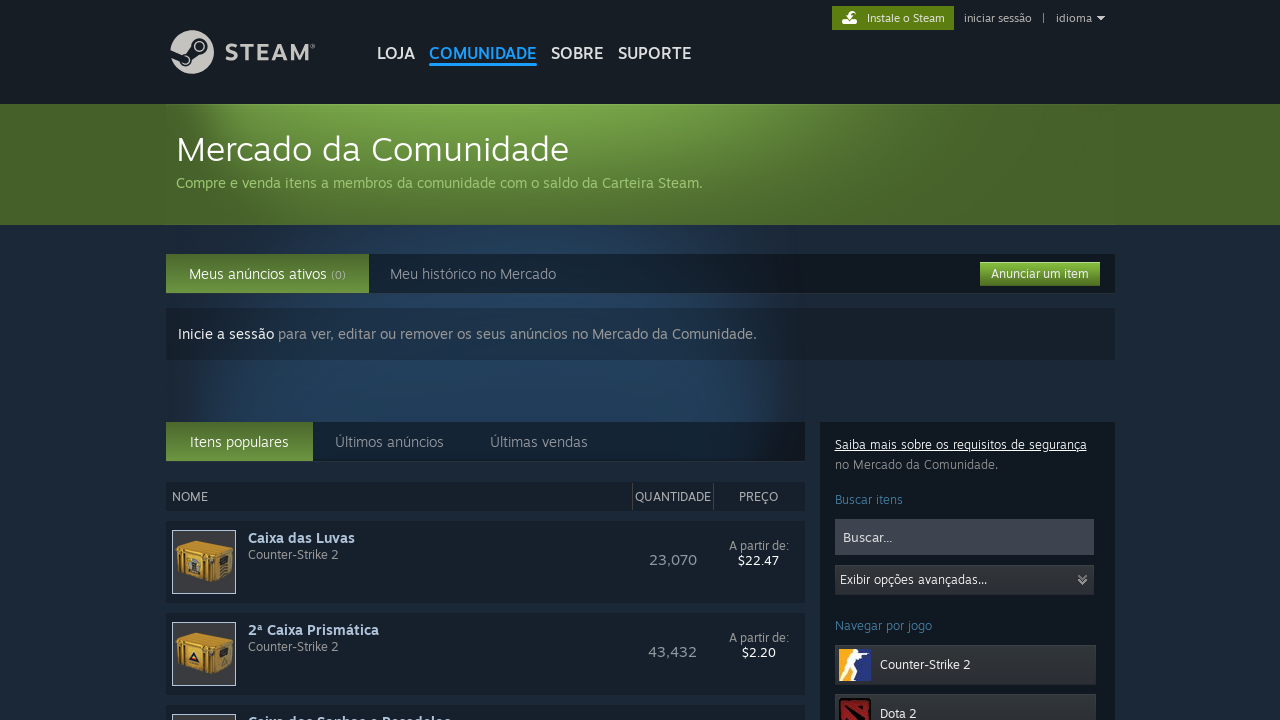

Clicked 'Ver todos' button to expand results at (486, 405) on a:has-text('Ver todos')
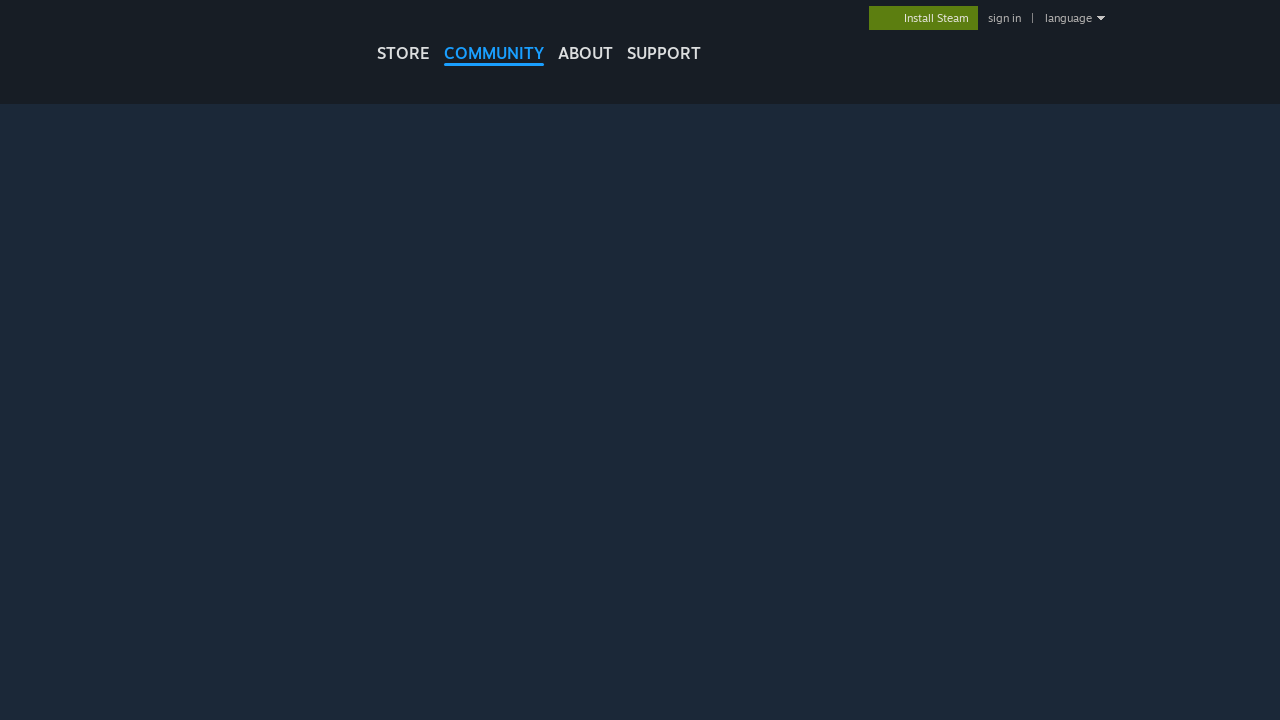

Search results rows loaded after expanding
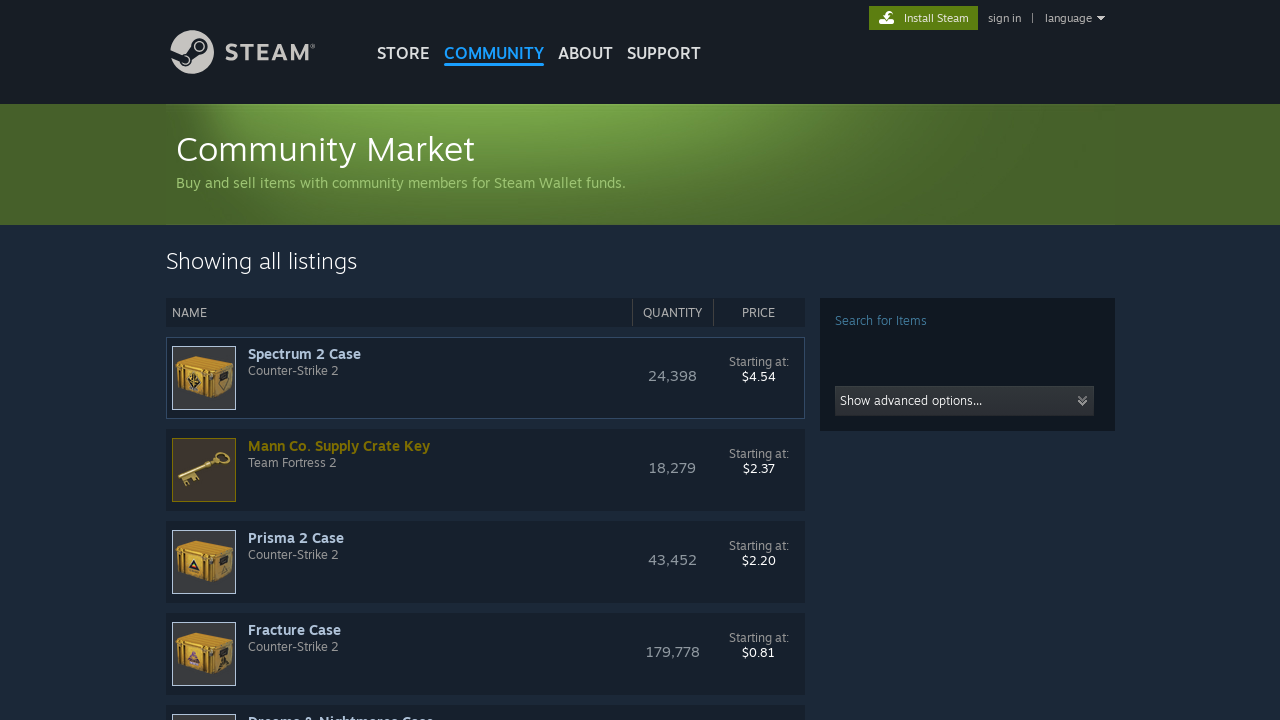

Located all items containing 'm4' in the listing
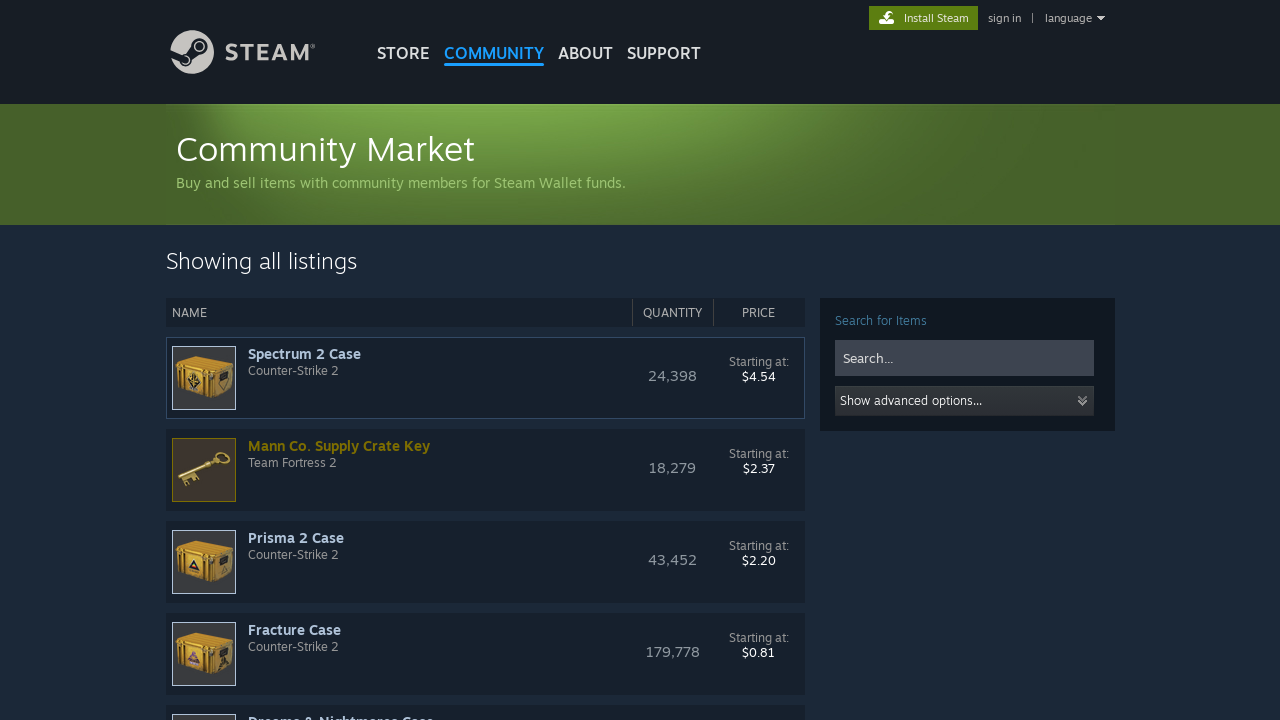

Found 0 items containing 'm4'
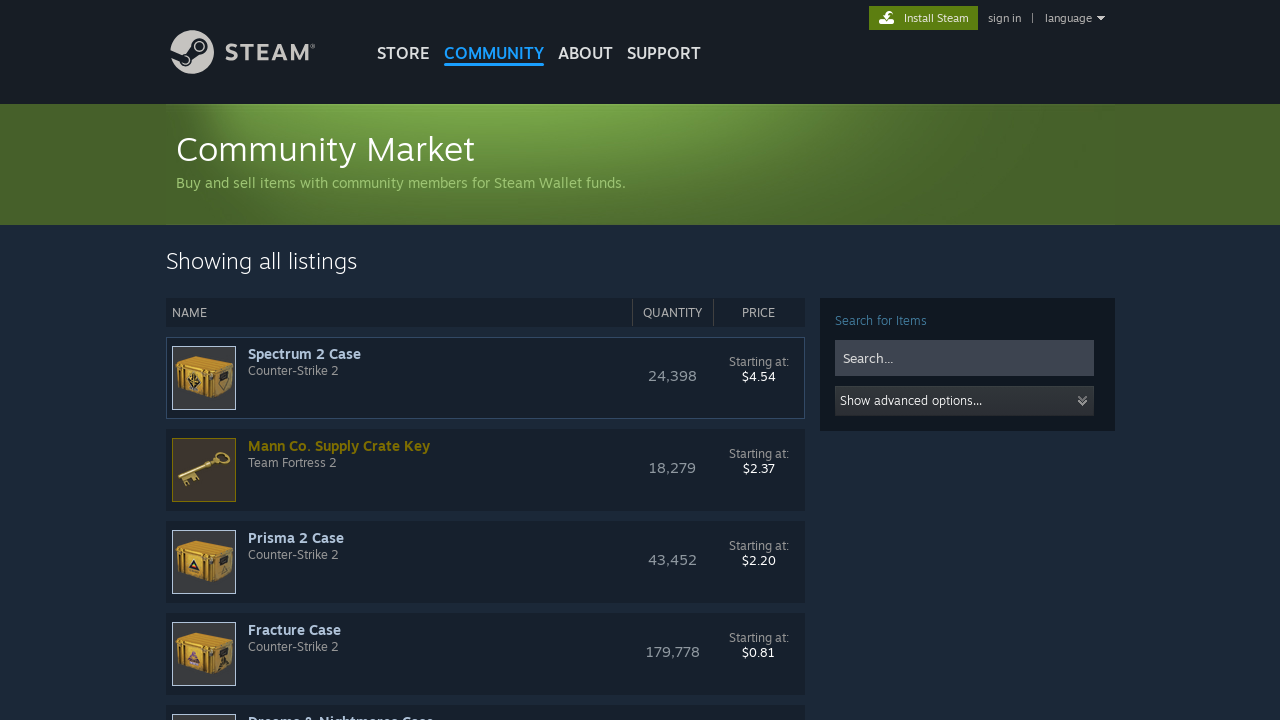

Clicked next page button to paginate results at (778, 404) on #searchResults_btn_next
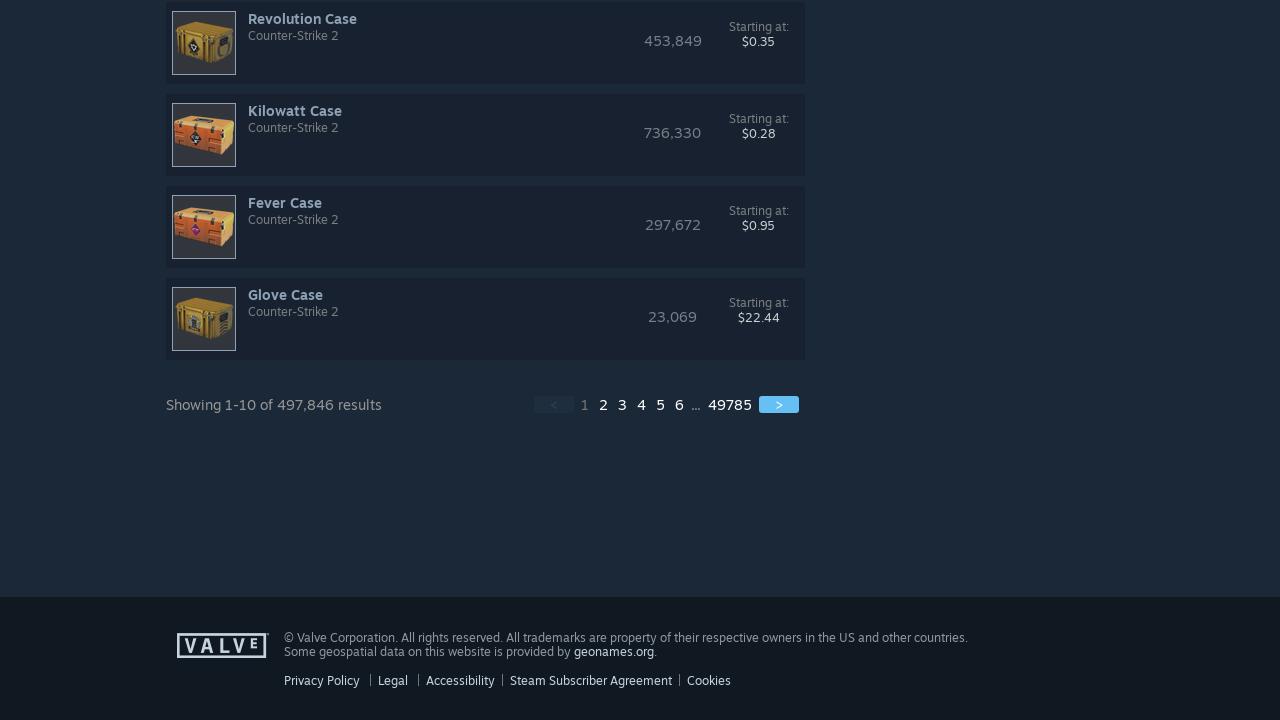

Waited for next page results to load
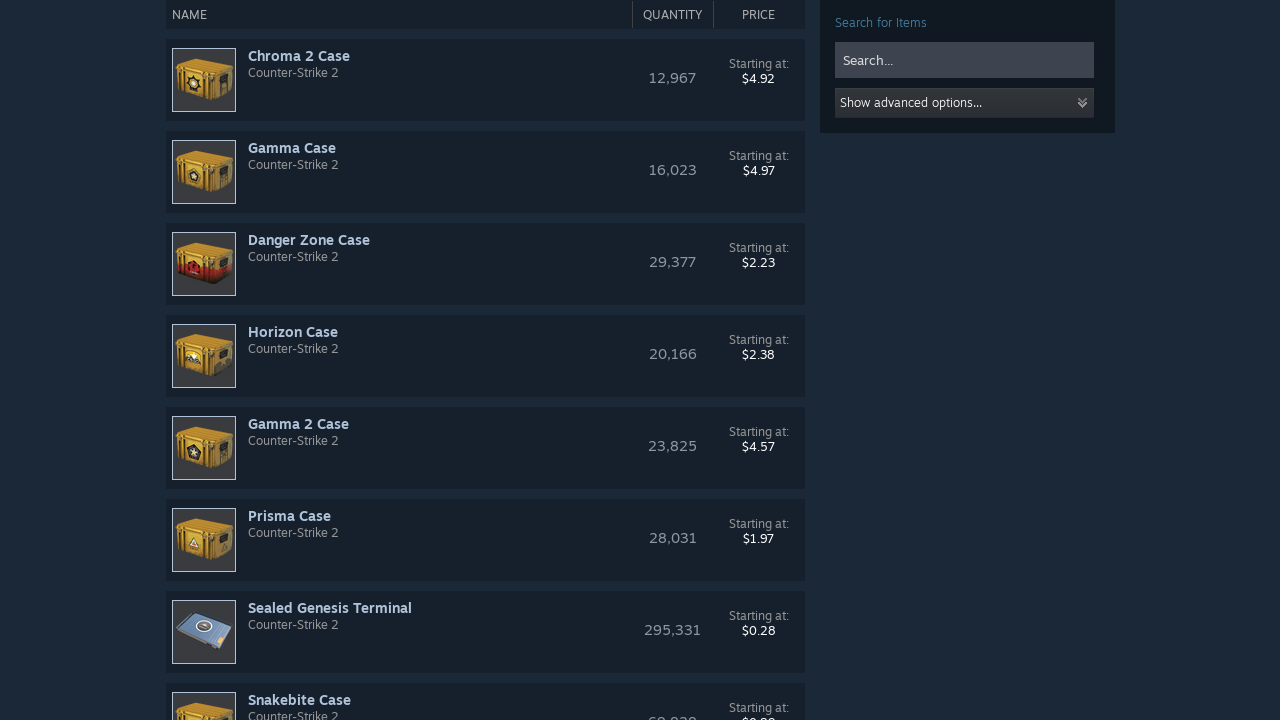

Located items containing 'm4' on next page
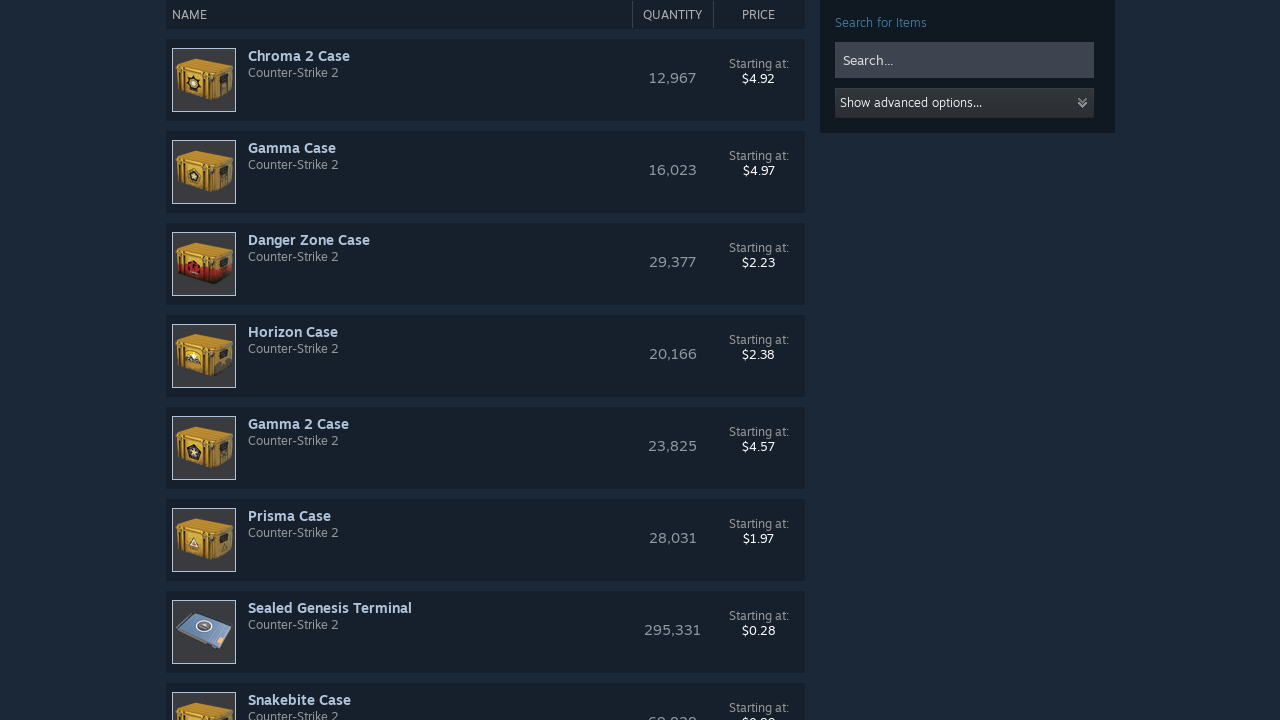

No items containing 'm4' found on next page either
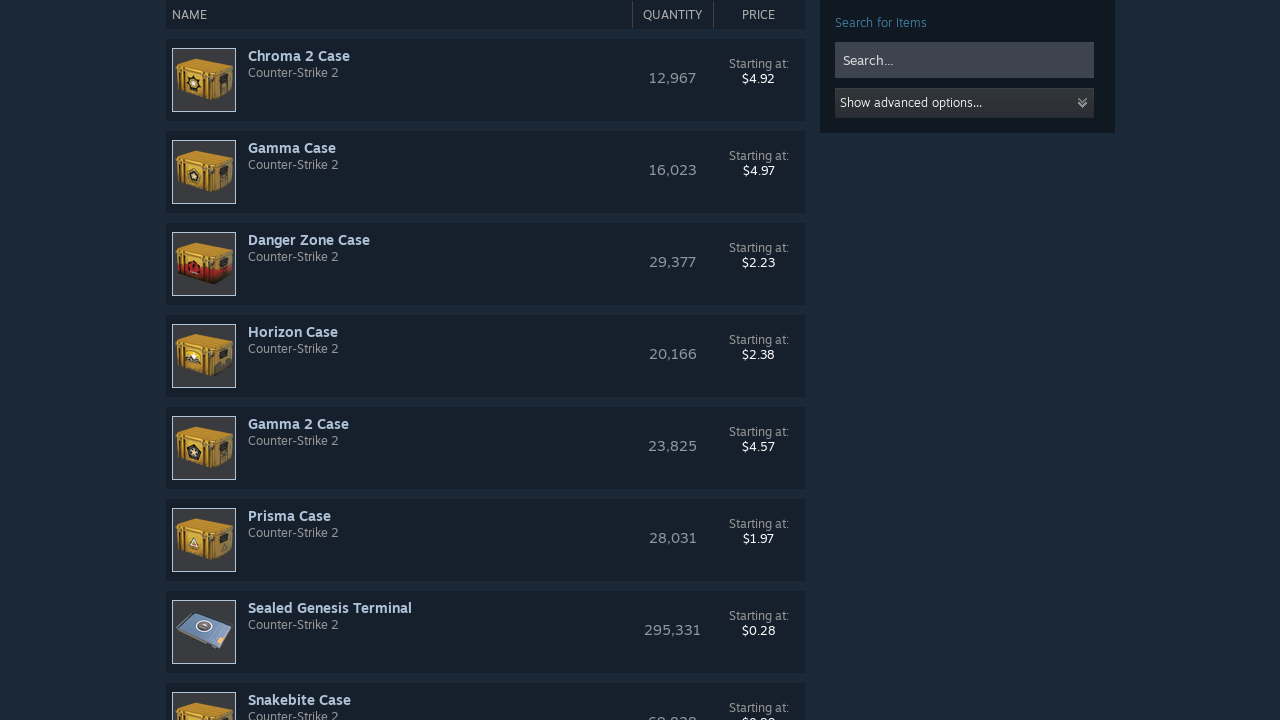

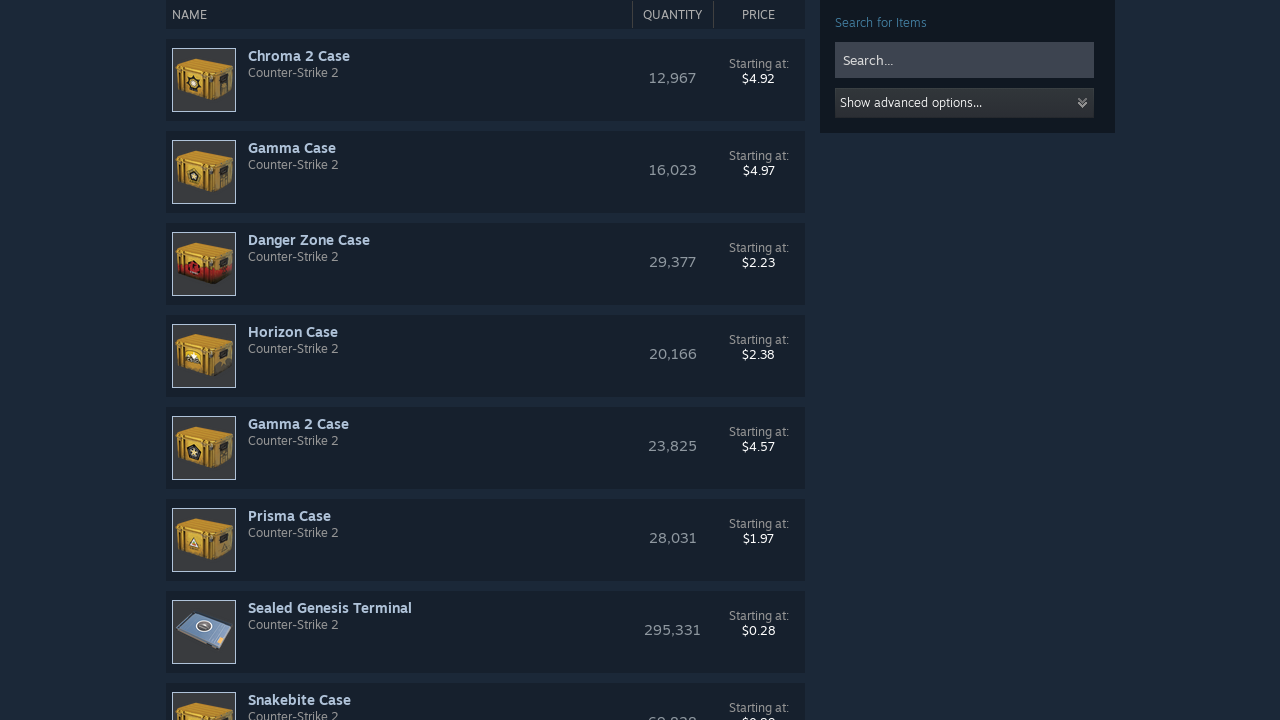